Tests various form controls including checkboxes, radio buttons, visibility toggling, and alert handling on an automation practice page

Starting URL: https://www.rahulshettyacademy.com/AutomationPractice/

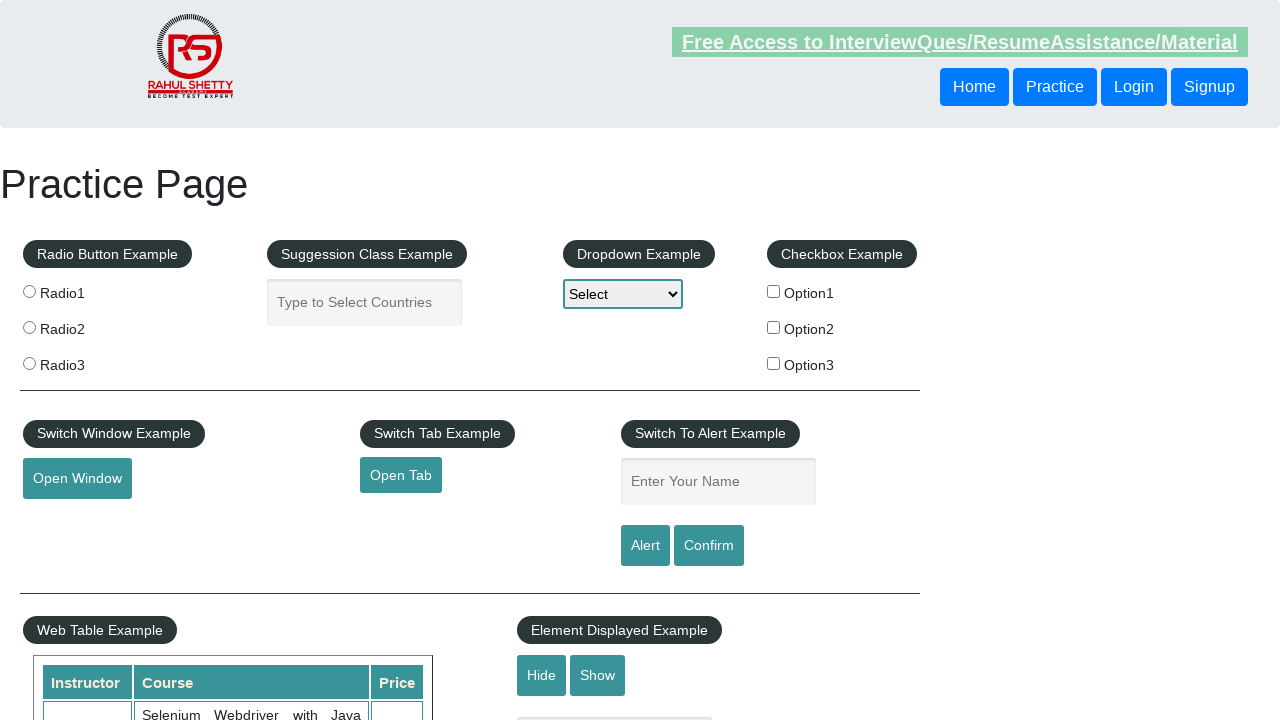

Located all checkbox elements
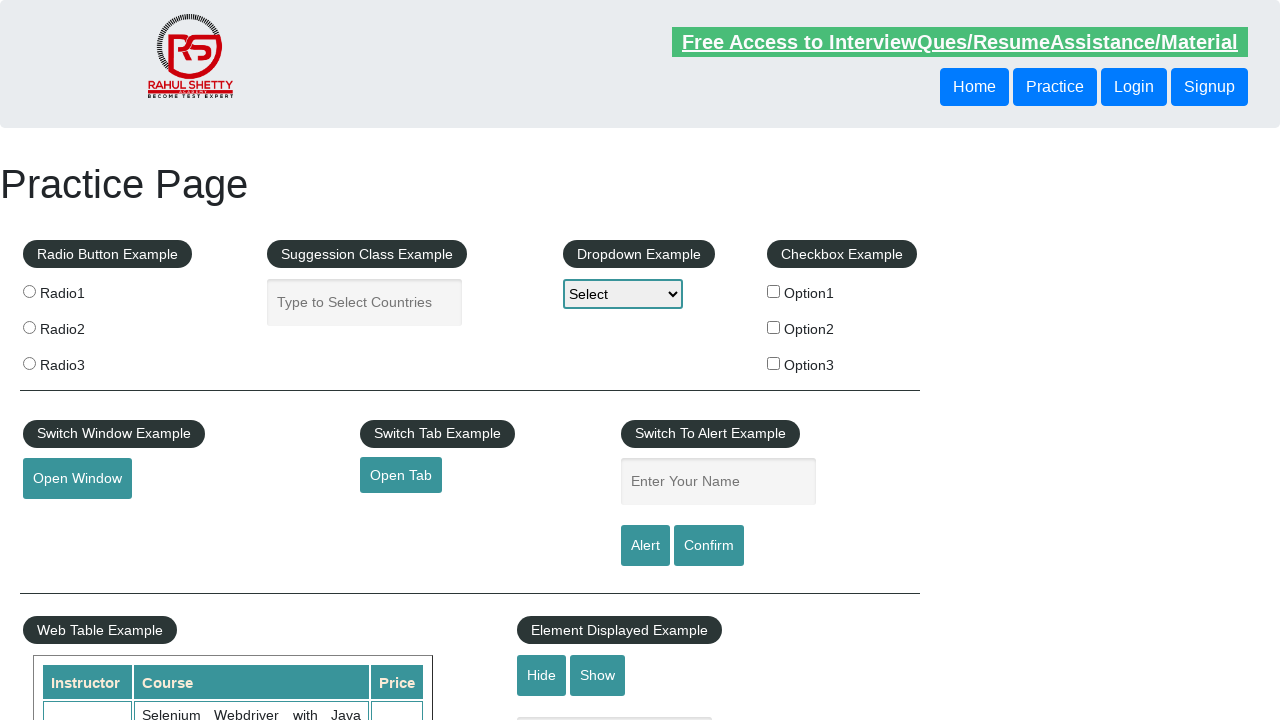

Found 3 checkboxes
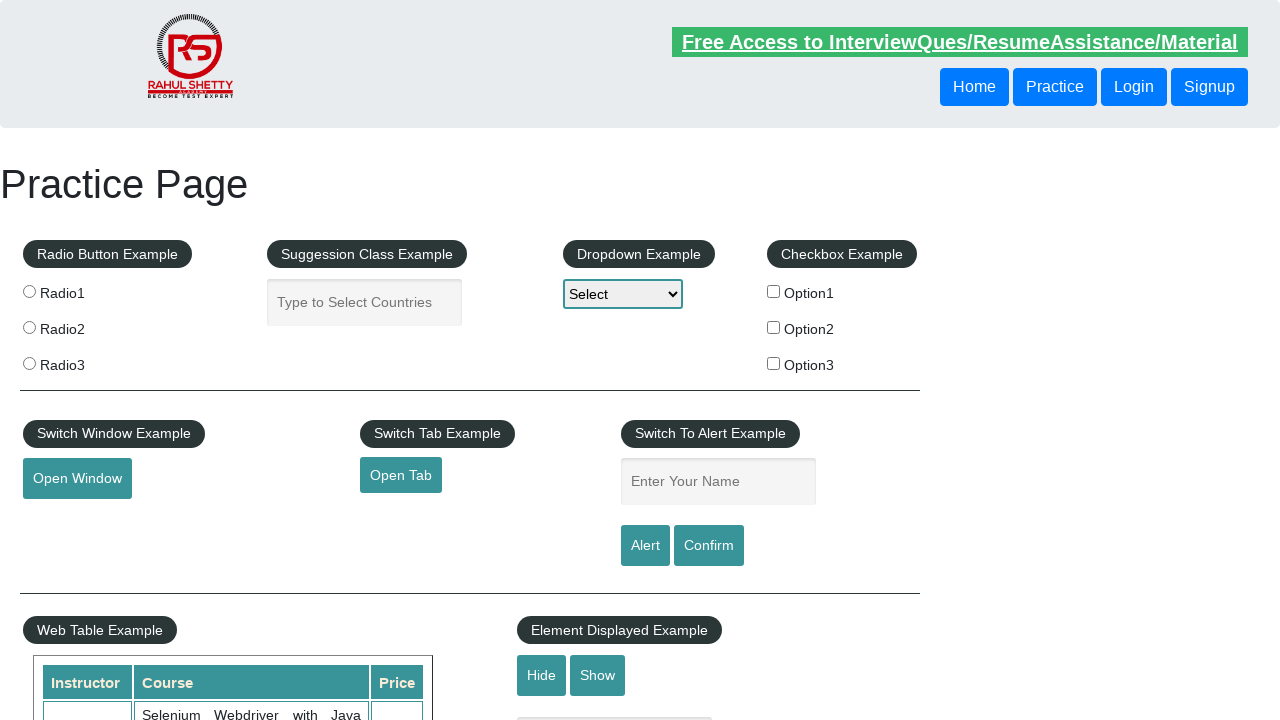

Selected checkbox at index 0
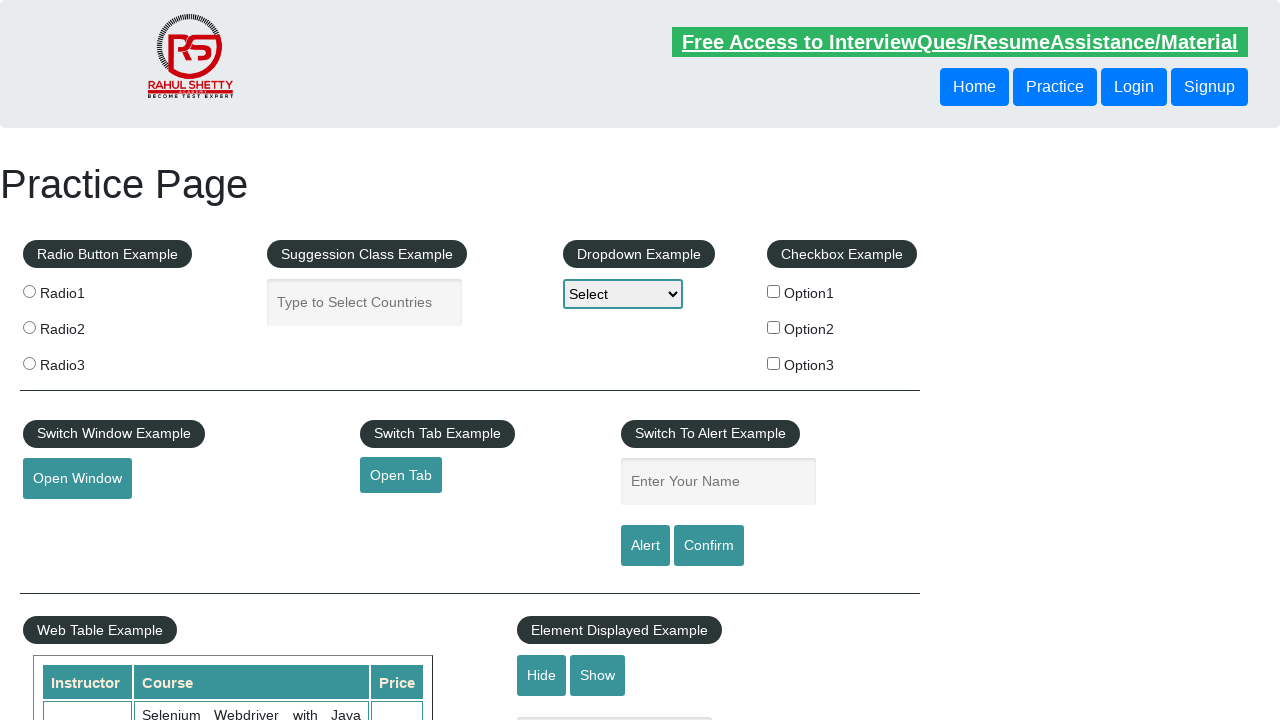

Selected checkbox at index 1
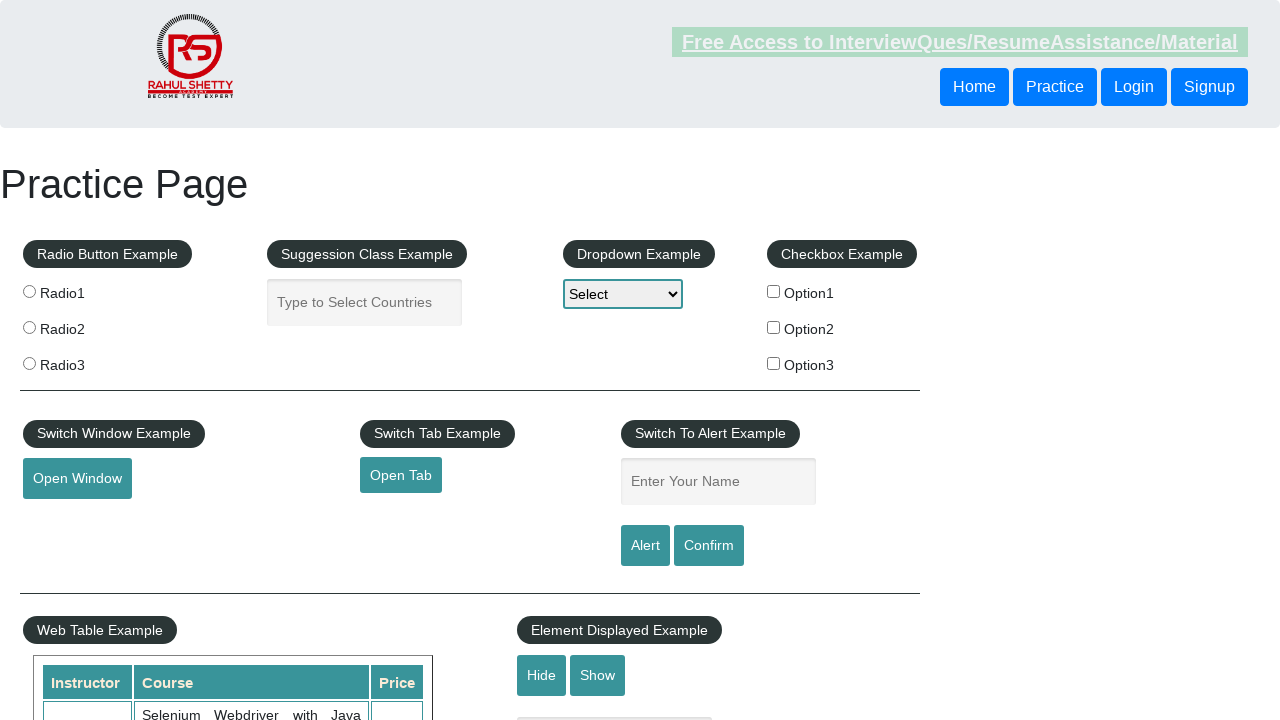

Clicked checkbox with value 'option2' at (774, 327) on input[type="checkbox"] >> nth=1
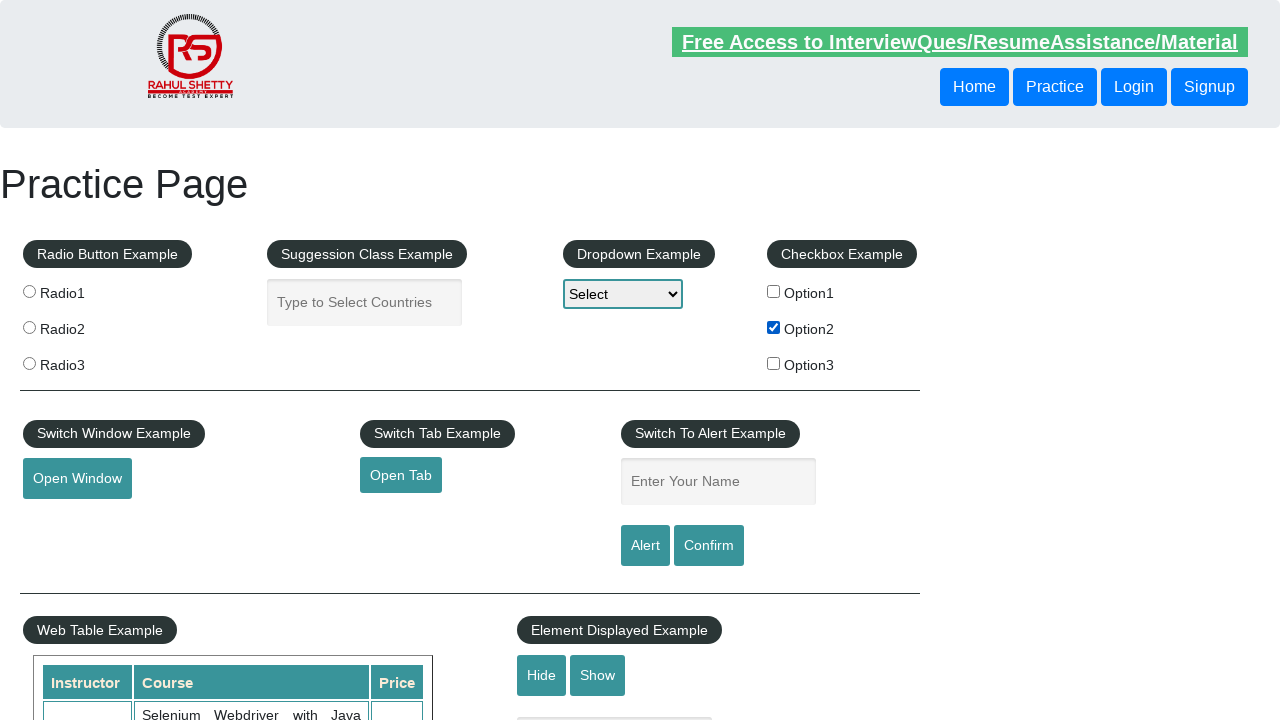

Located all radio button elements
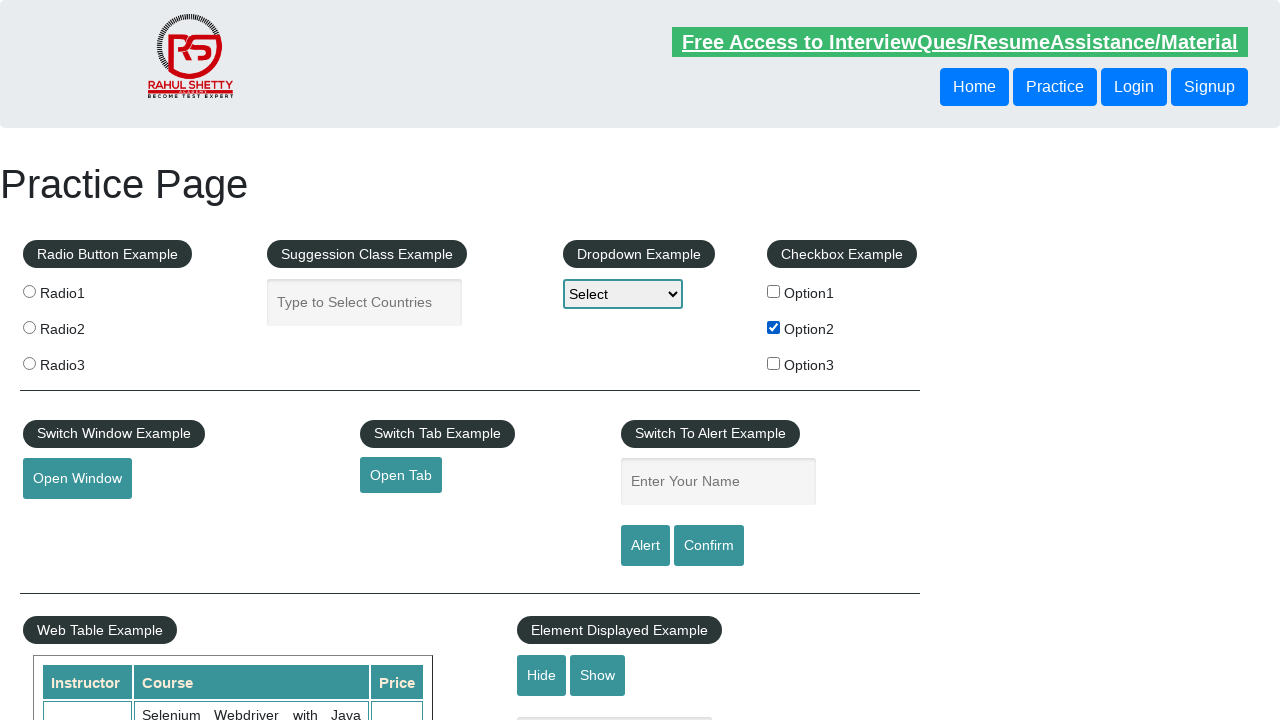

Found 3 radio buttons
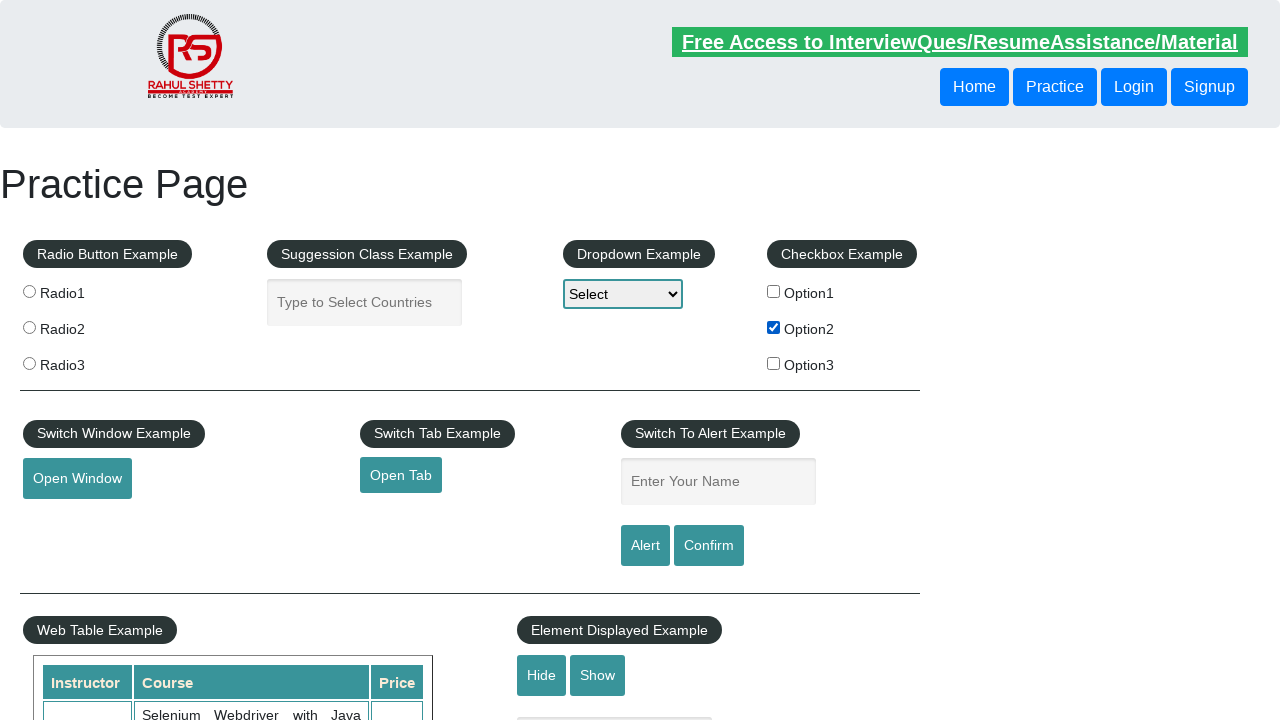

Selected radio button at index 0
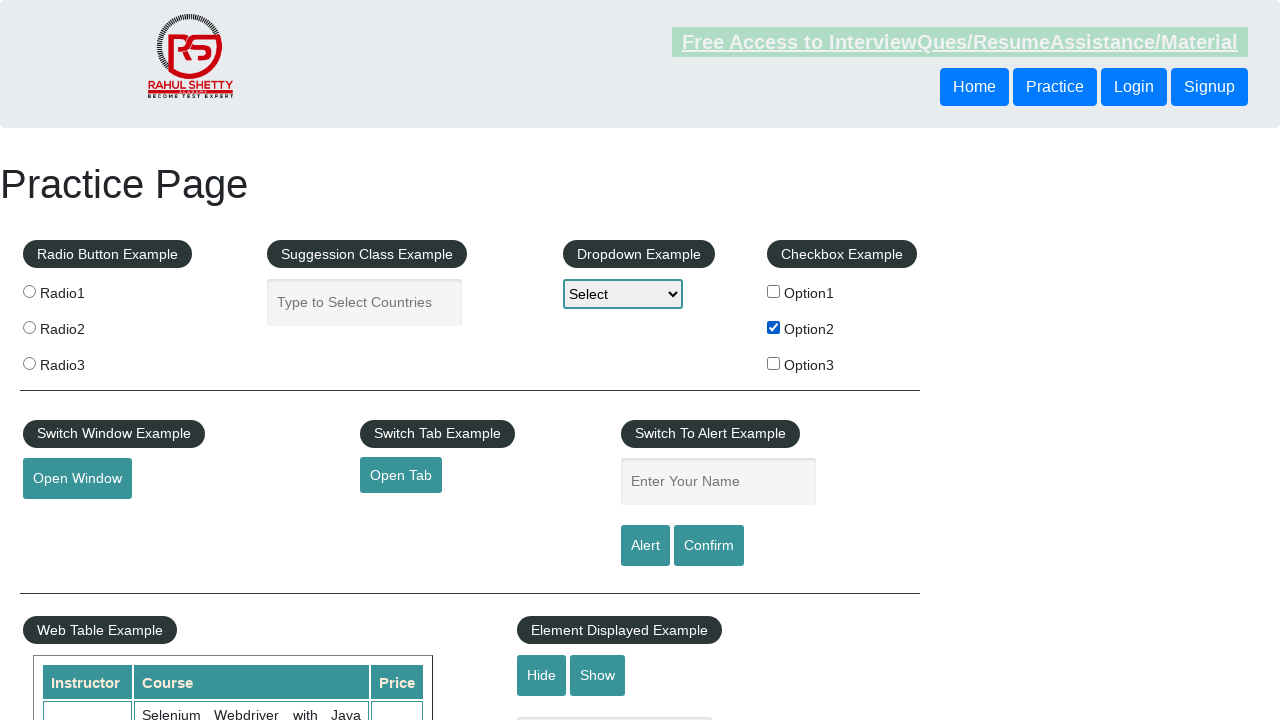

Selected radio button at index 1
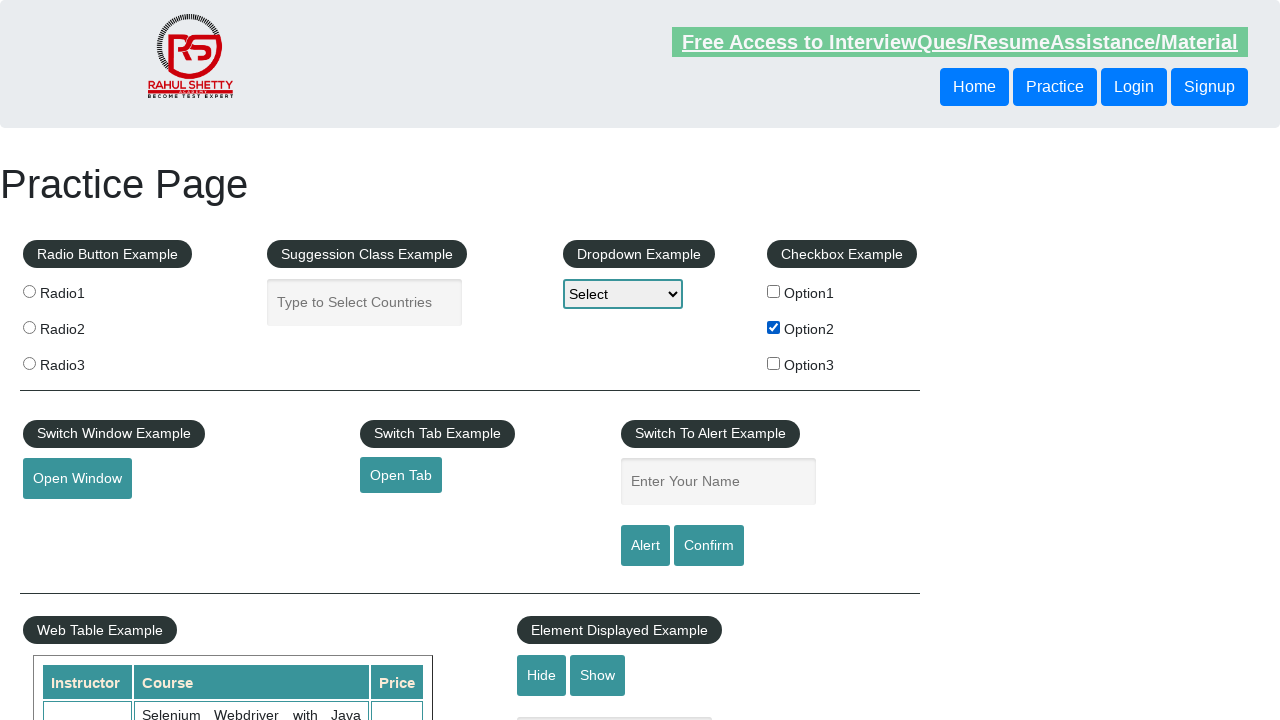

Selected radio button at index 2
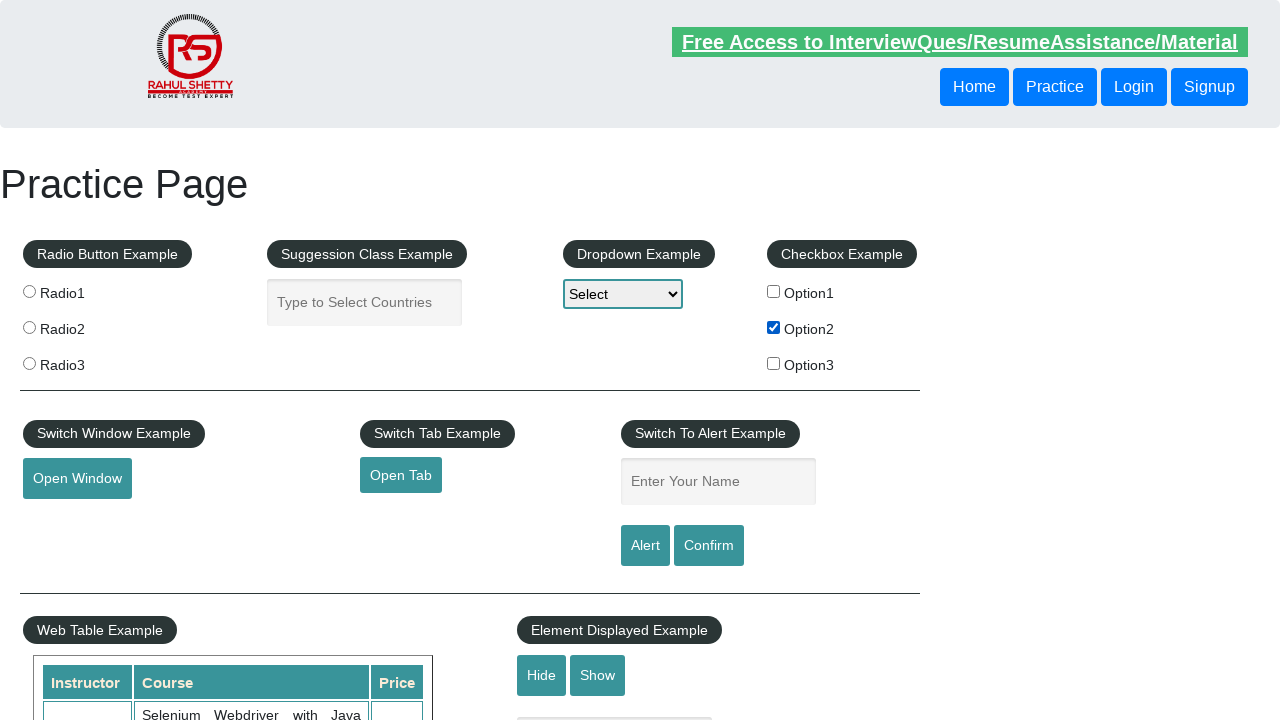

Clicked radio button with value 'radio3' at (29, 363) on input[type="radio"] >> nth=2
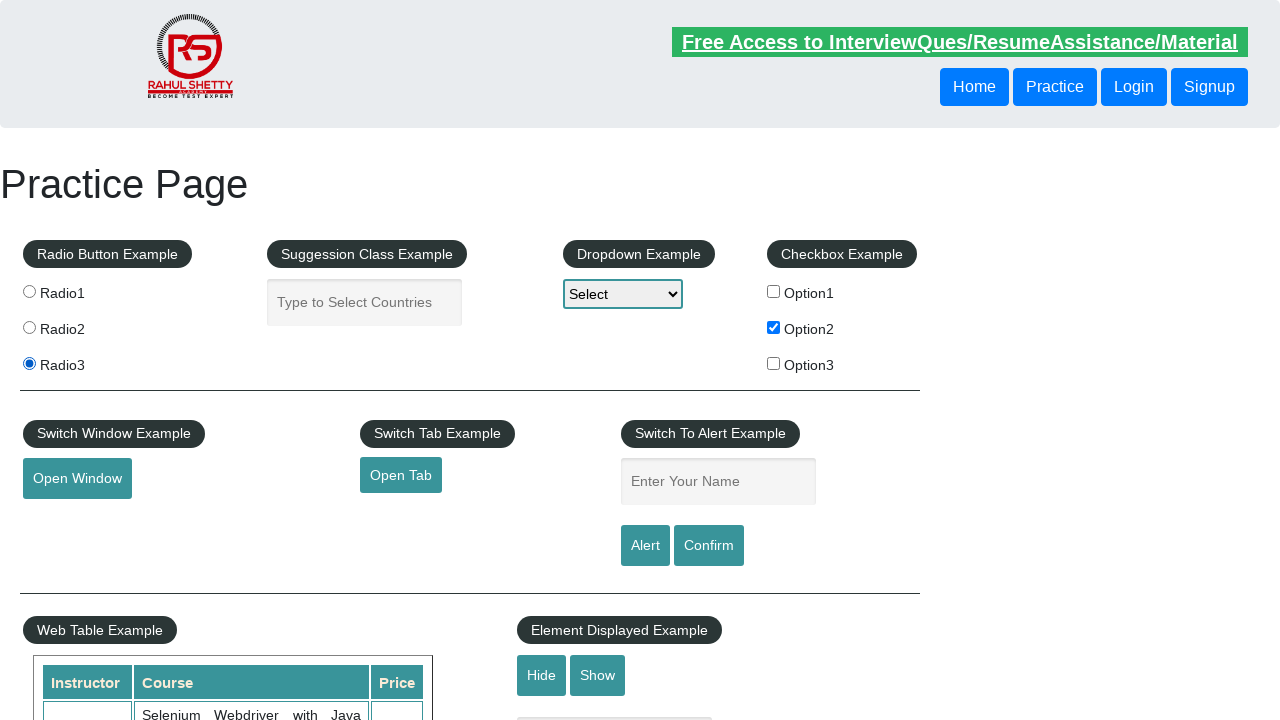

Clicked hide textbox button at (542, 675) on #hide-textbox
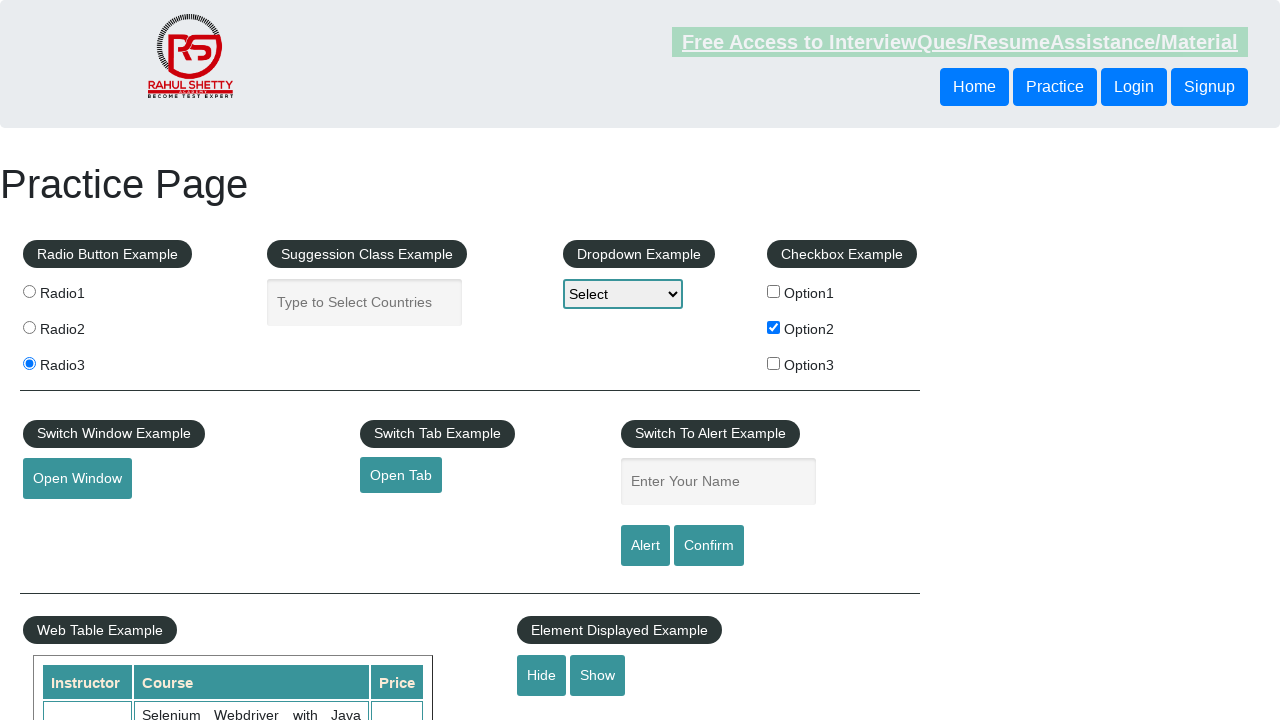

Filled name field with 'Akash' for alert test on fieldset input#name
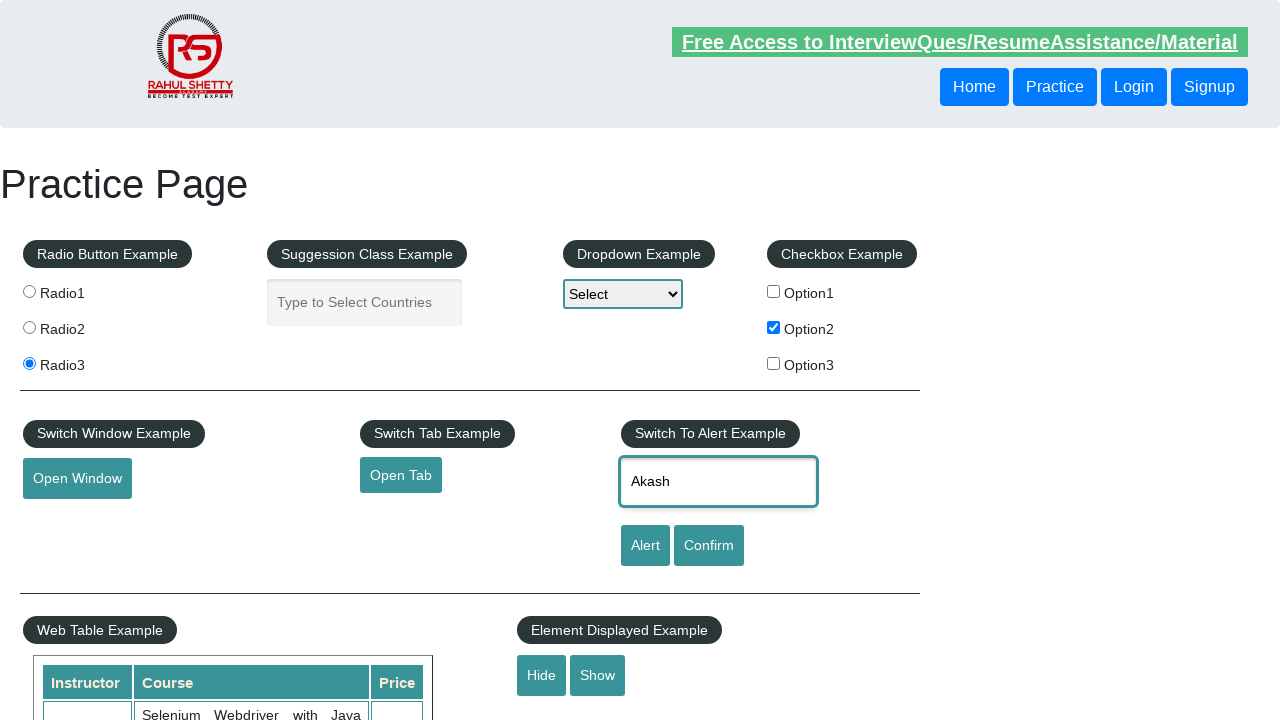

Set up dialog listener to accept alerts
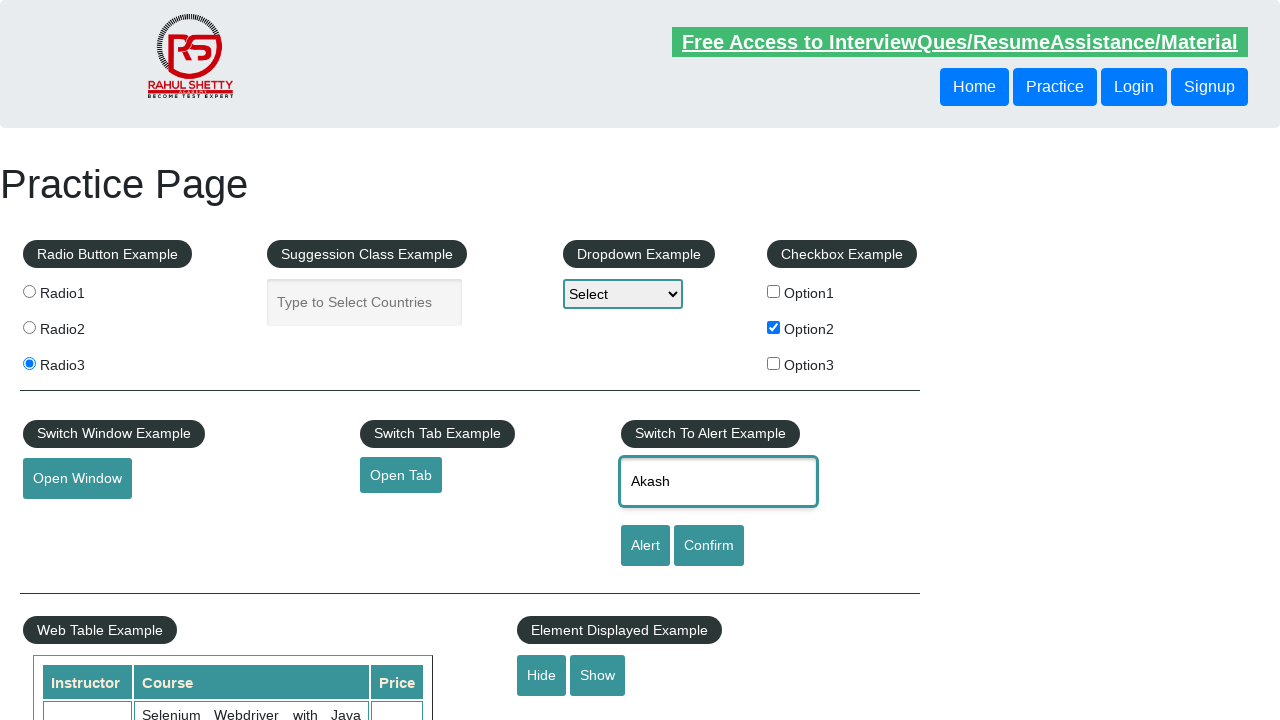

Clicked alert button and accepted the alert at (645, 546) on #alertbtn
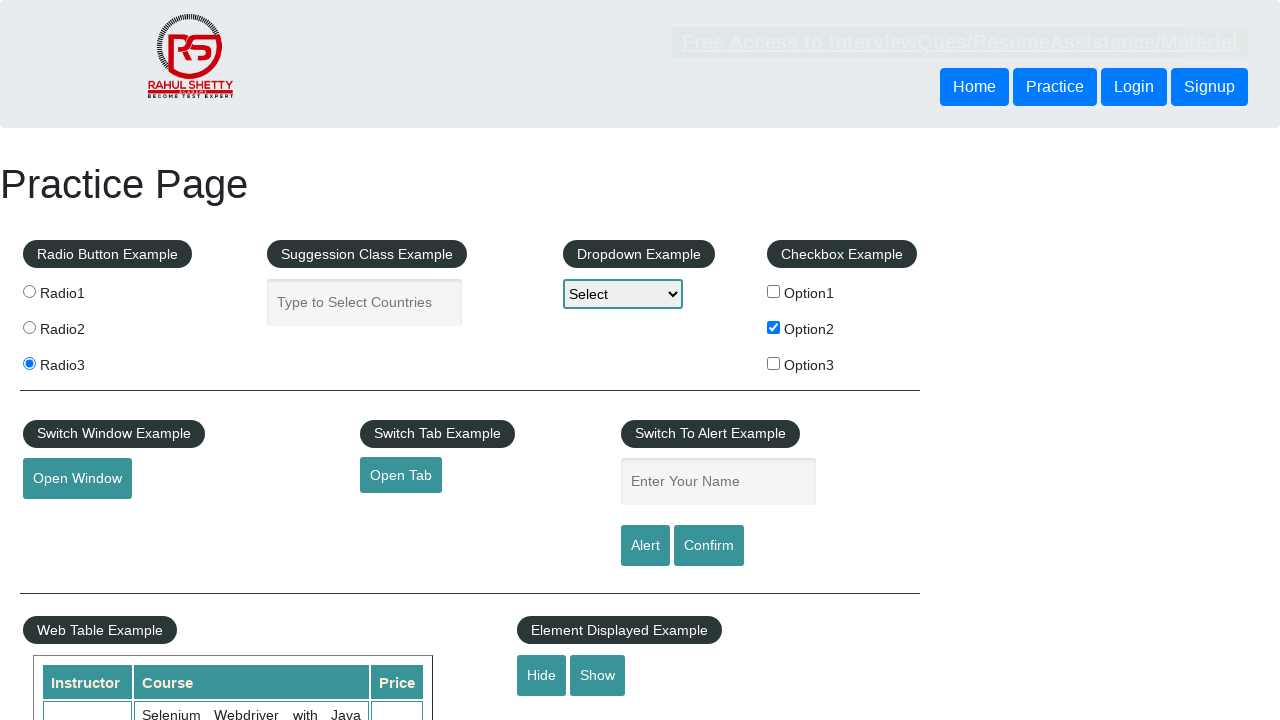

Filled name field with 'Akash' for confirm alert test on fieldset input#name
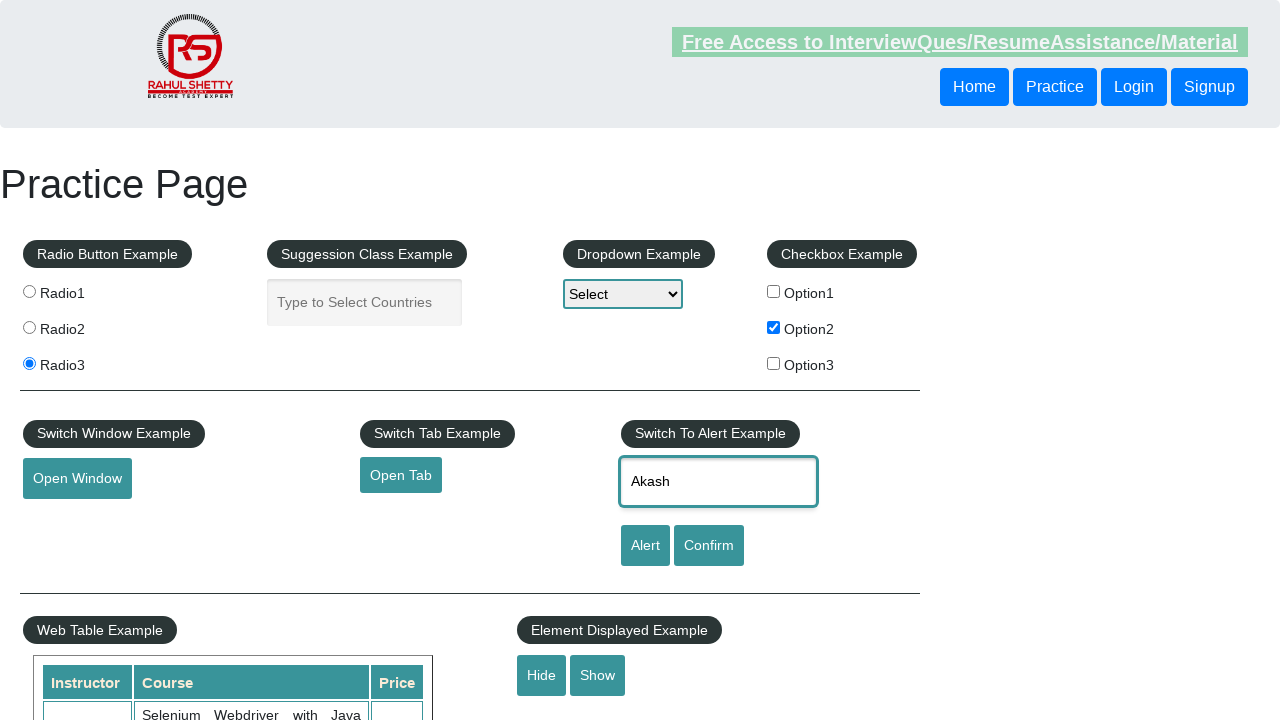

Set up dialog listener to dismiss alerts
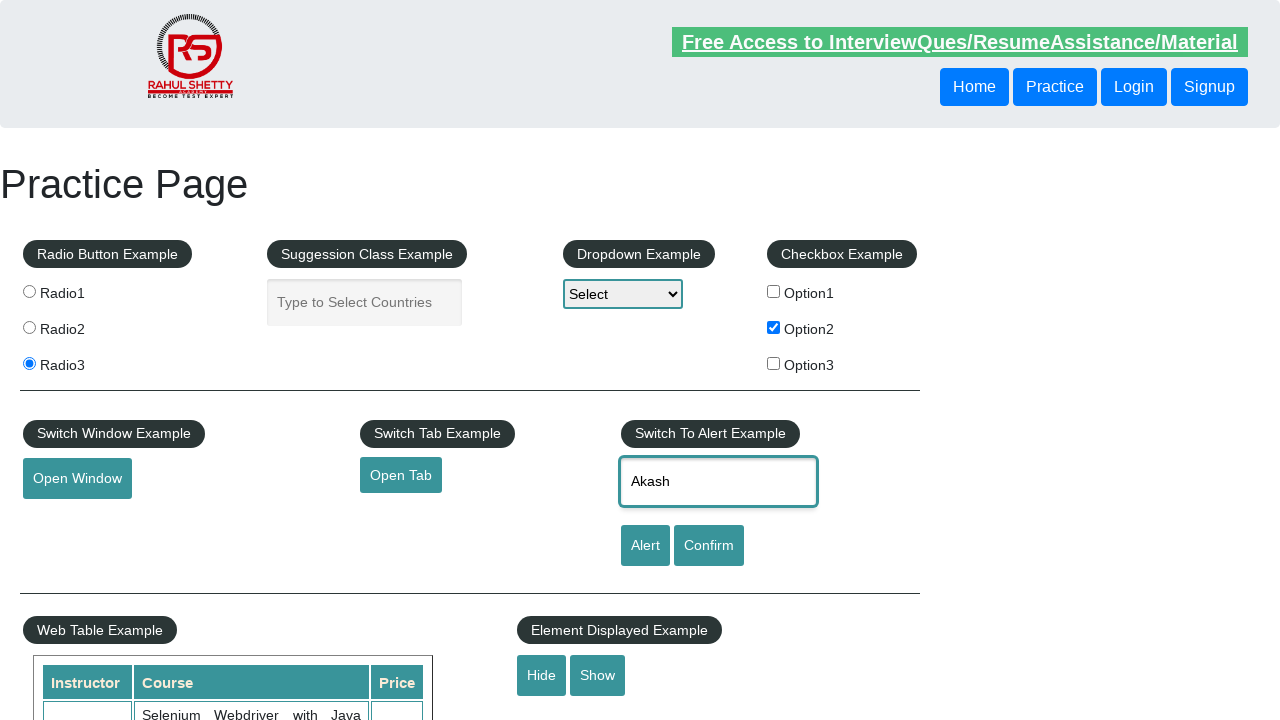

Clicked confirm button and dismissed the alert at (709, 546) on #confirmbtn
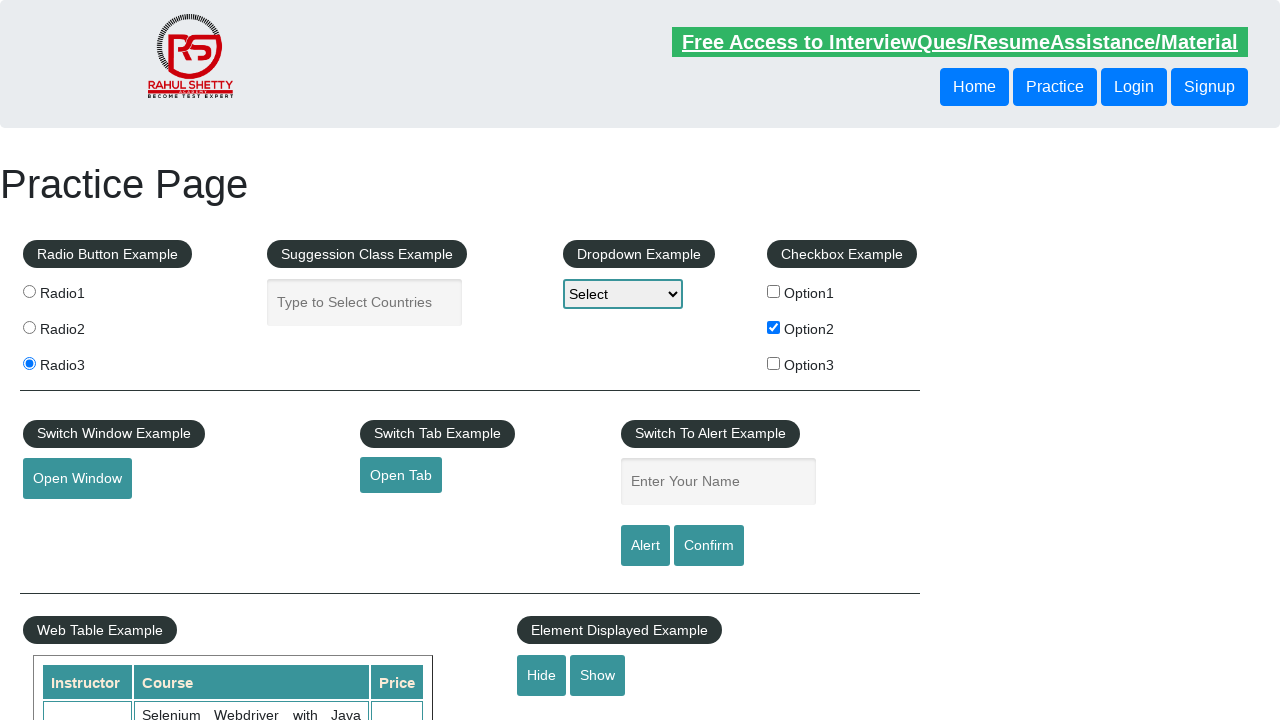

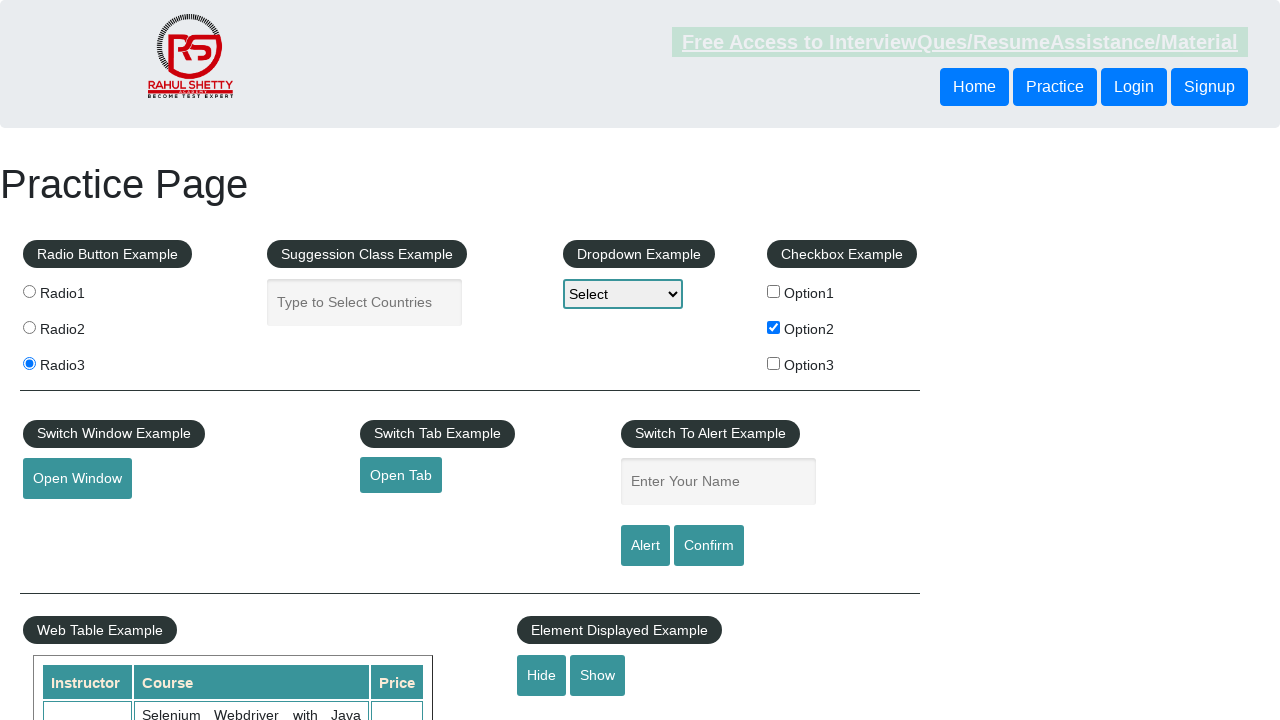